Tests handling multiple browser windows/tabs by clicking a link that opens a new tab, switching to the new tab, then switching back to the parent window

Starting URL: https://seleniumpractise.blogspot.com/2017/07/multiple-window-examples.html

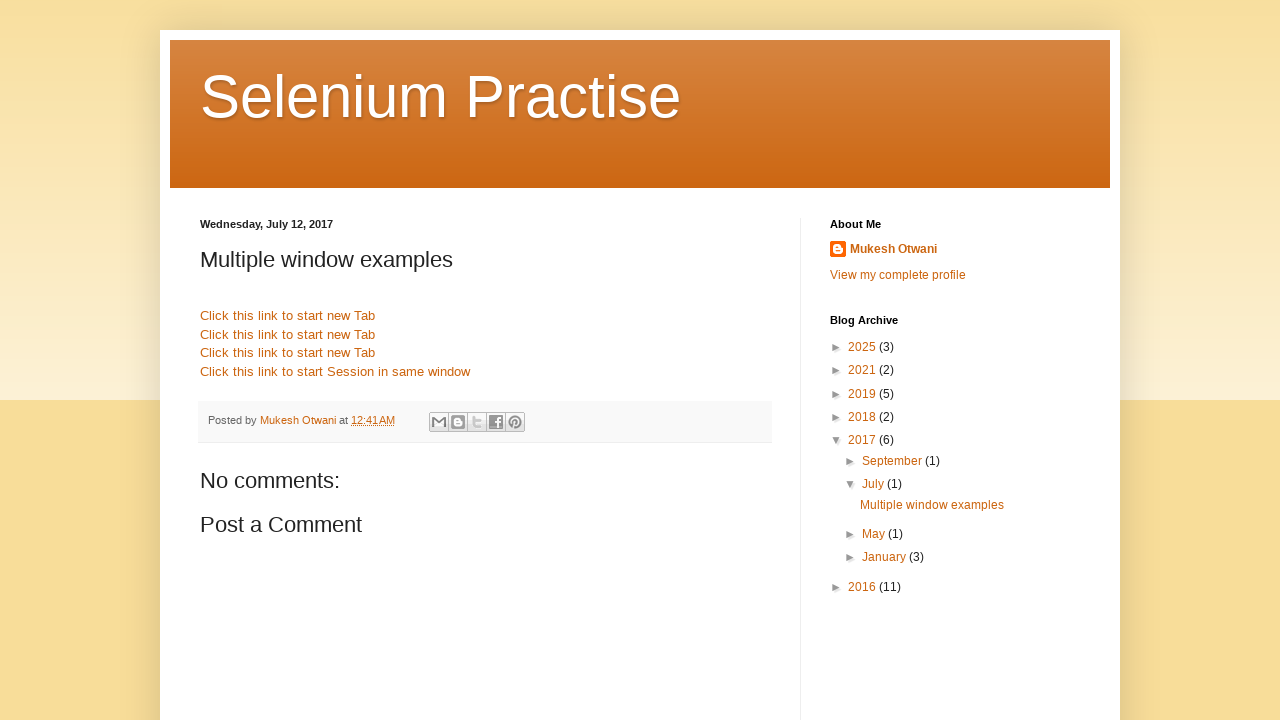

Stored reference to parent page
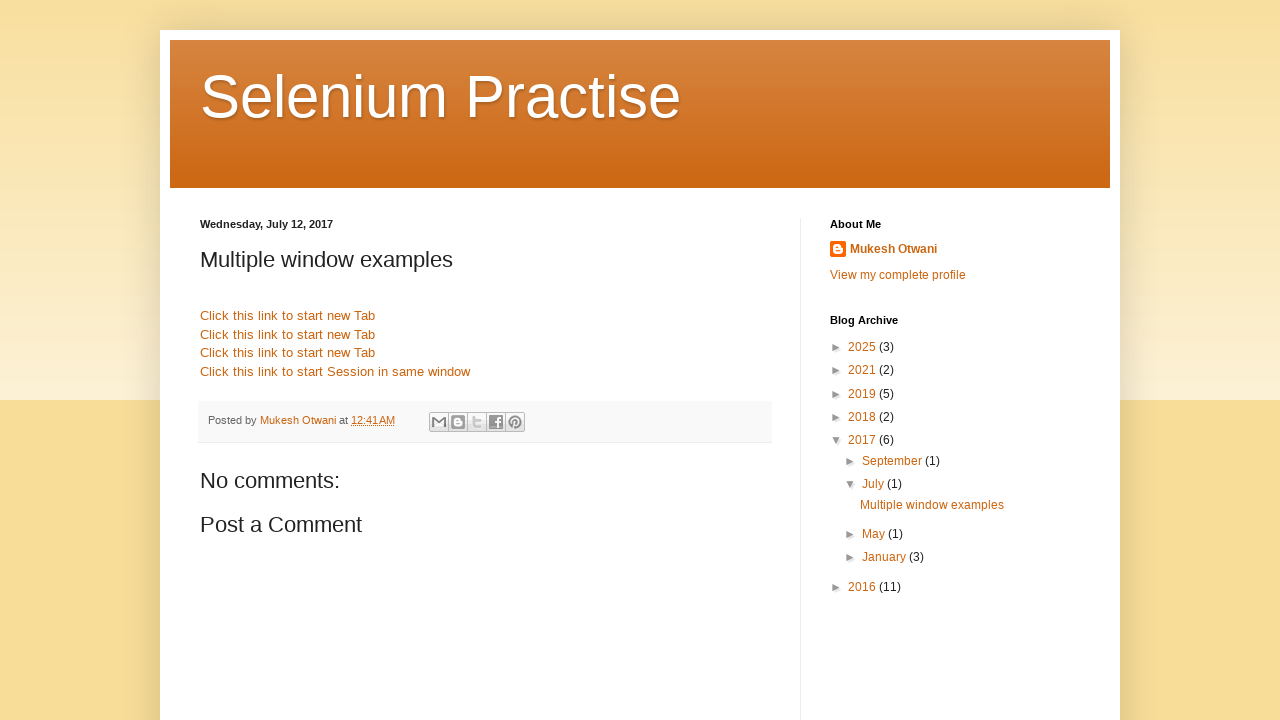

Clicked link to open new tab, expecting new window at (288, 316) on text=Click this link to start new Tab
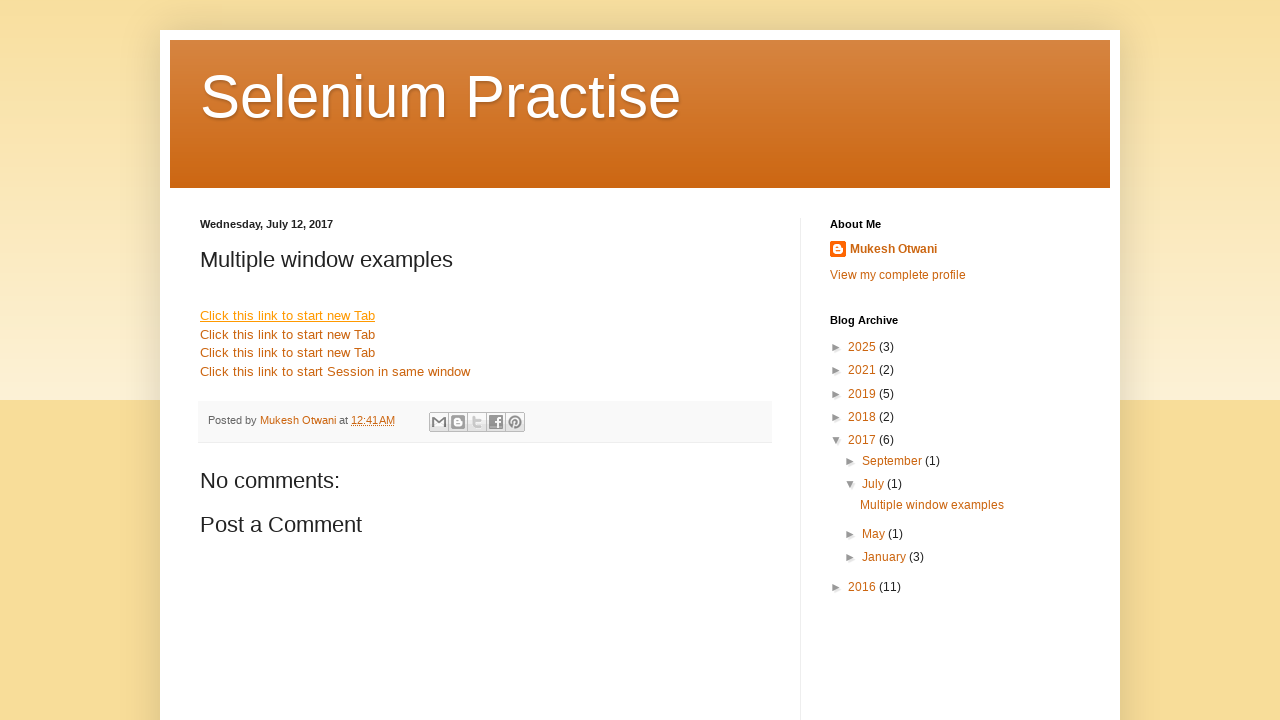

Obtained reference to child page/window
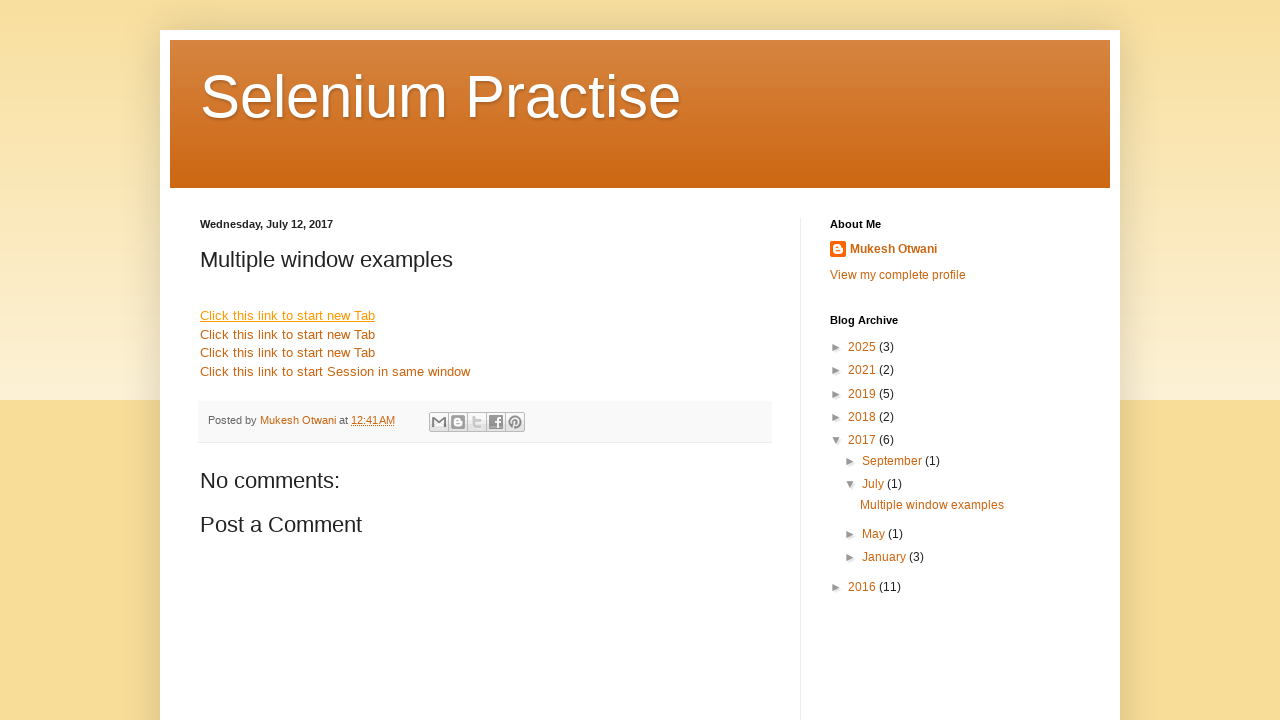

Child page loaded successfully
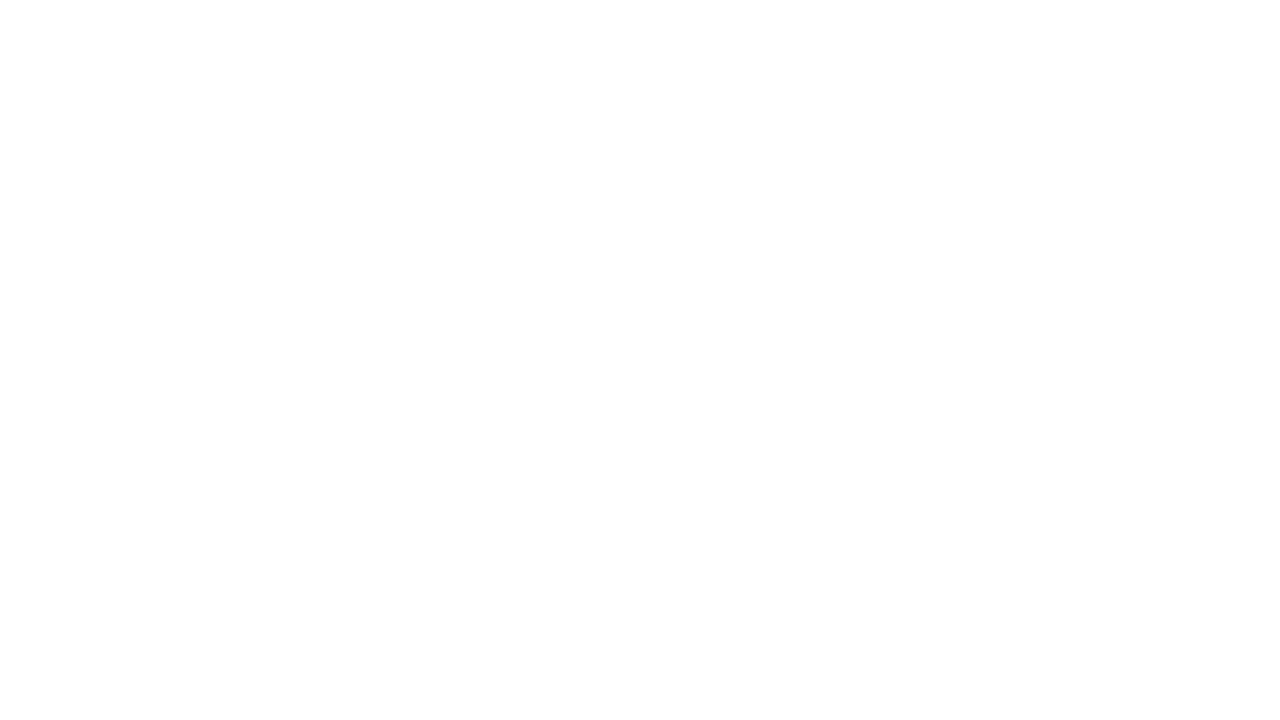

Closed child page/window
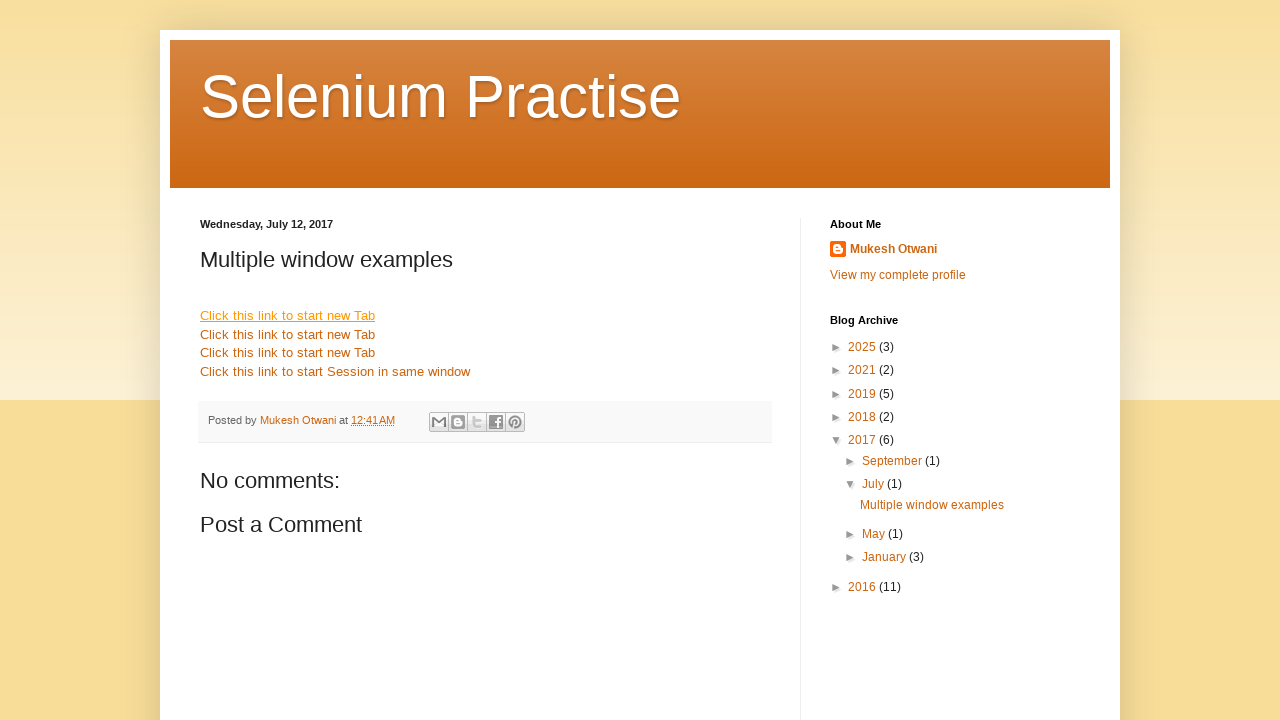

Parent page load state confirmed after closing child window
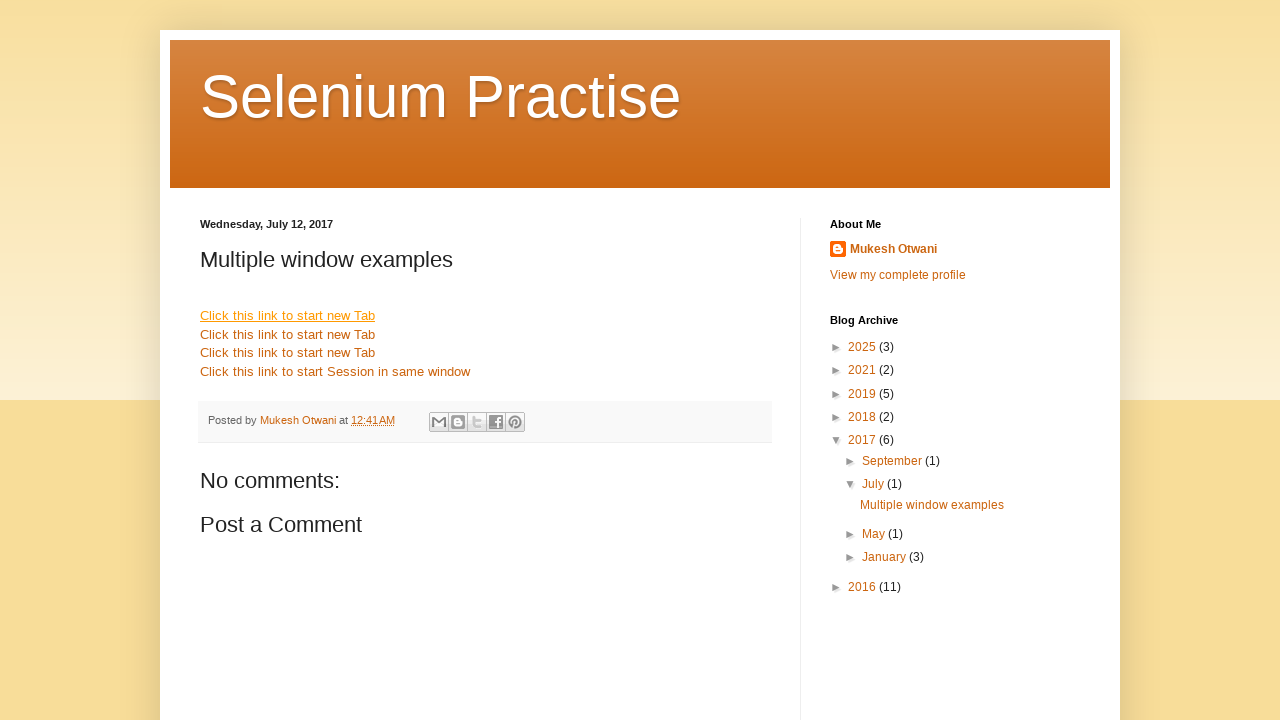

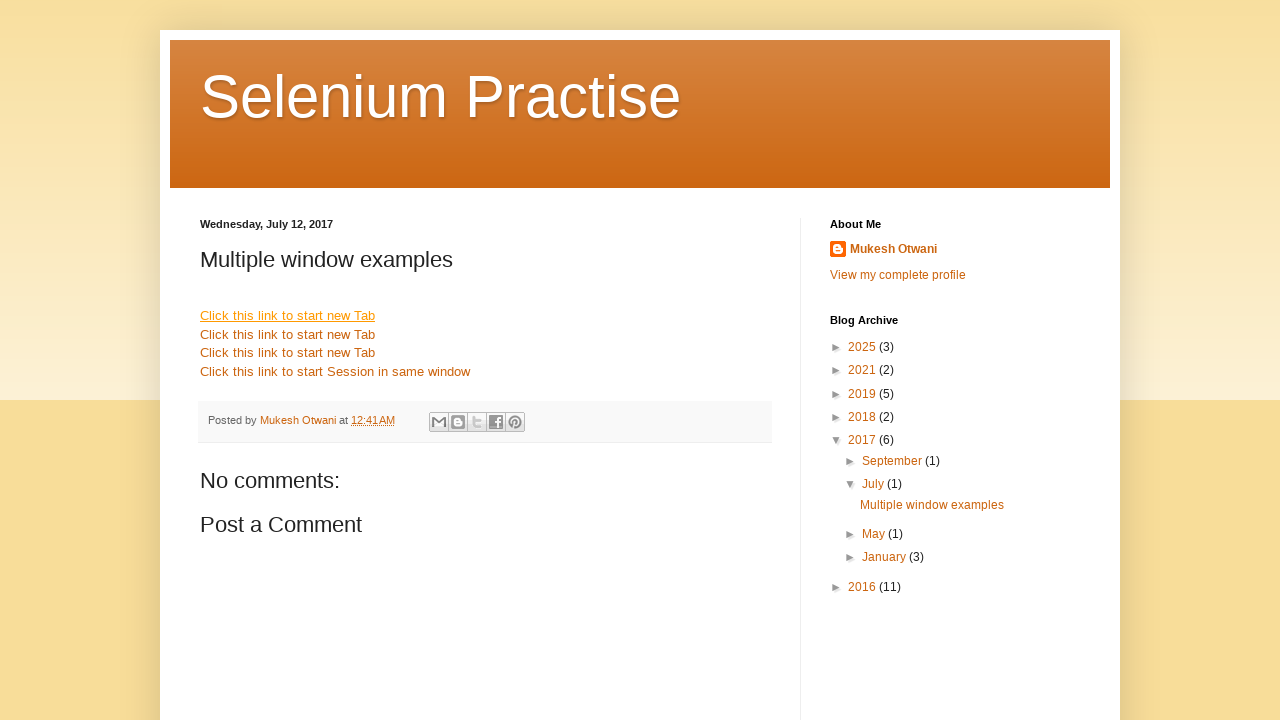